Tests dynamic loading by waiting for a button to become clickable and verifying it's displayed

Starting URL: https://practice.cydeo.com/dynamic_loading/3

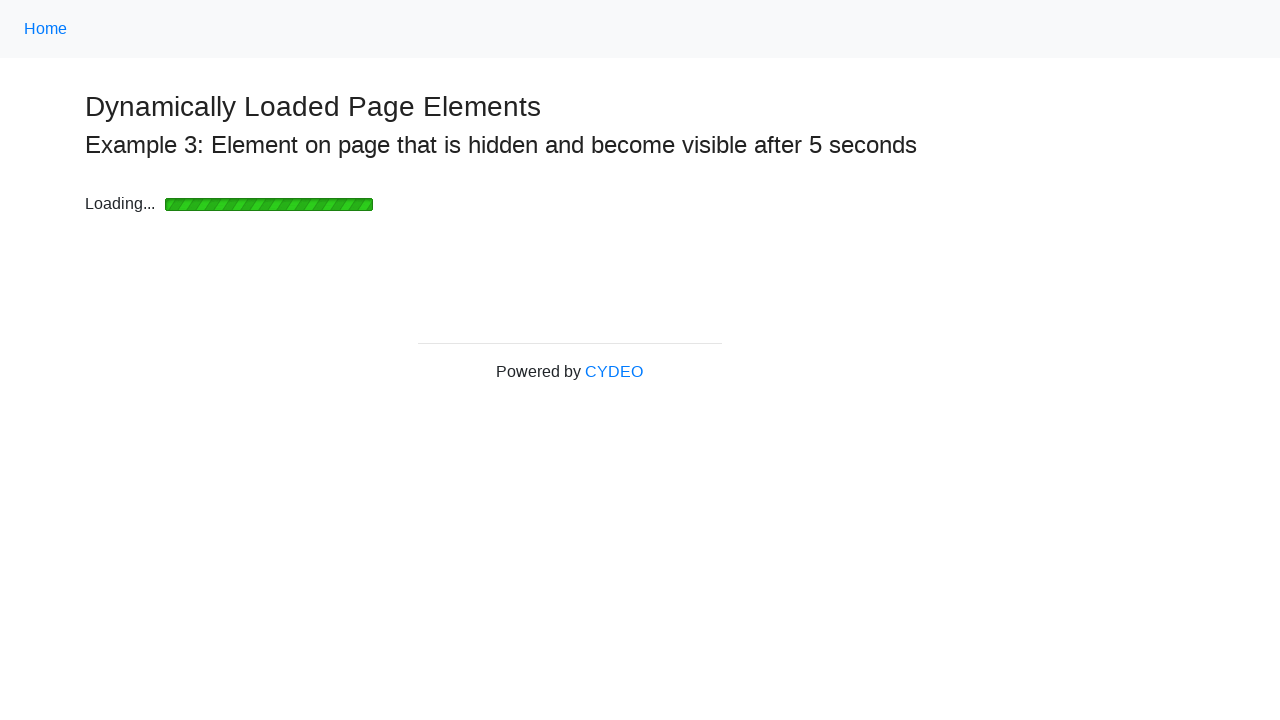

Waited for submit button to become visible with 20 second timeout
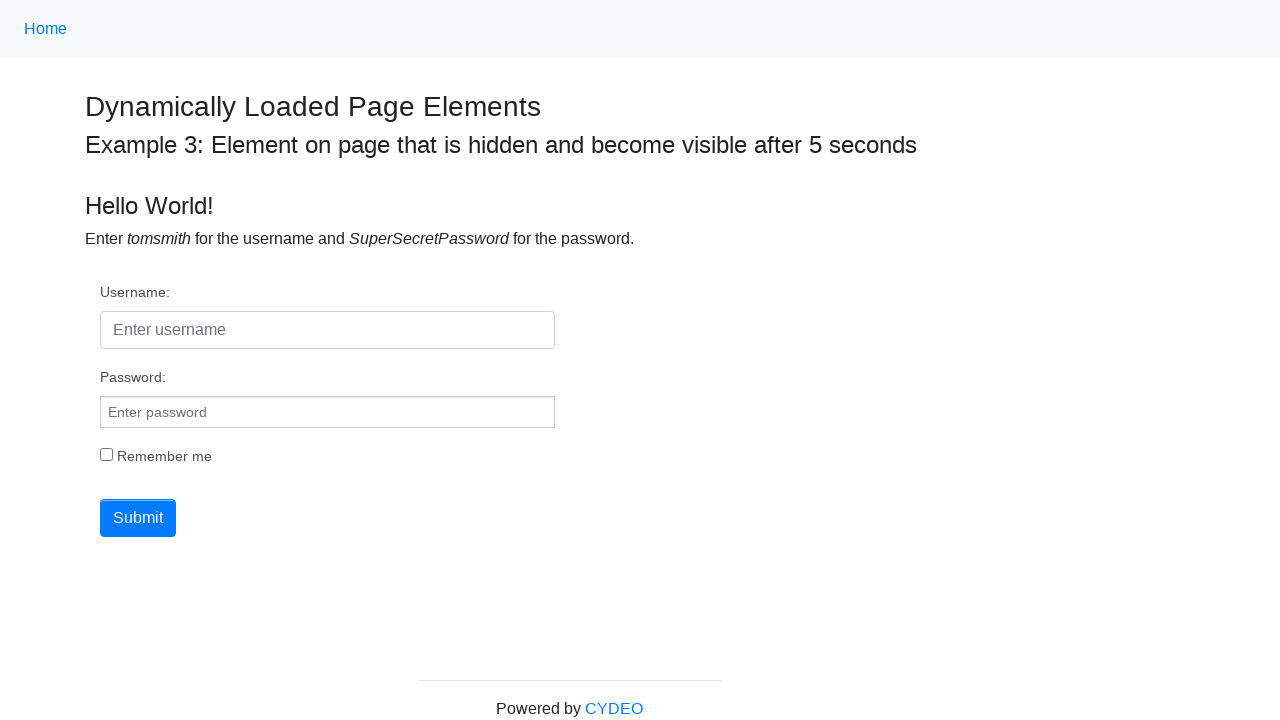

Located the submit button
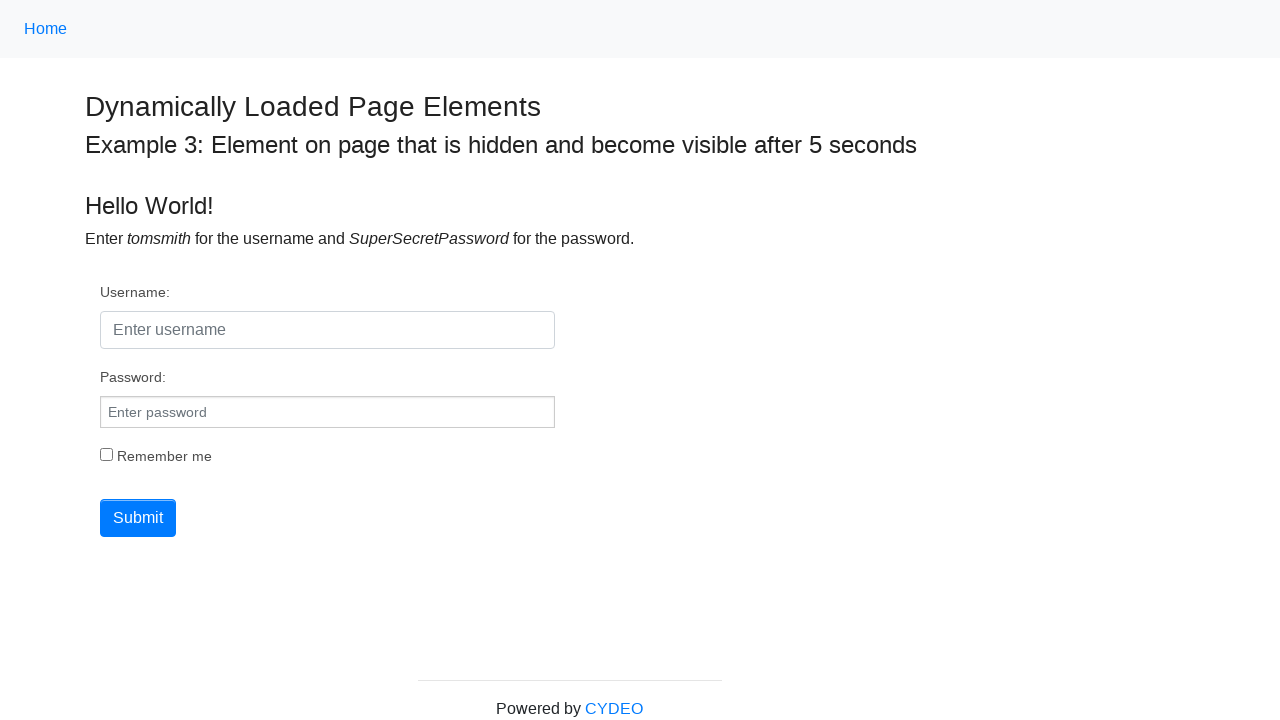

Verified that the submit button is visible
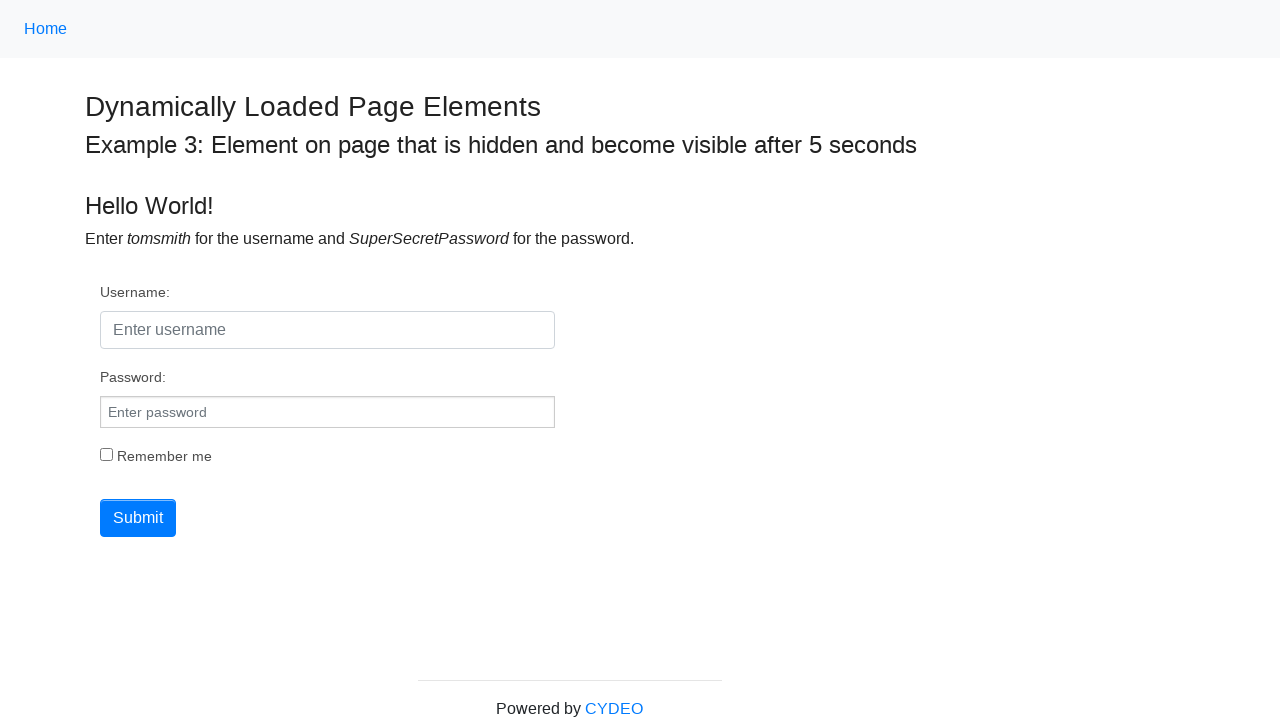

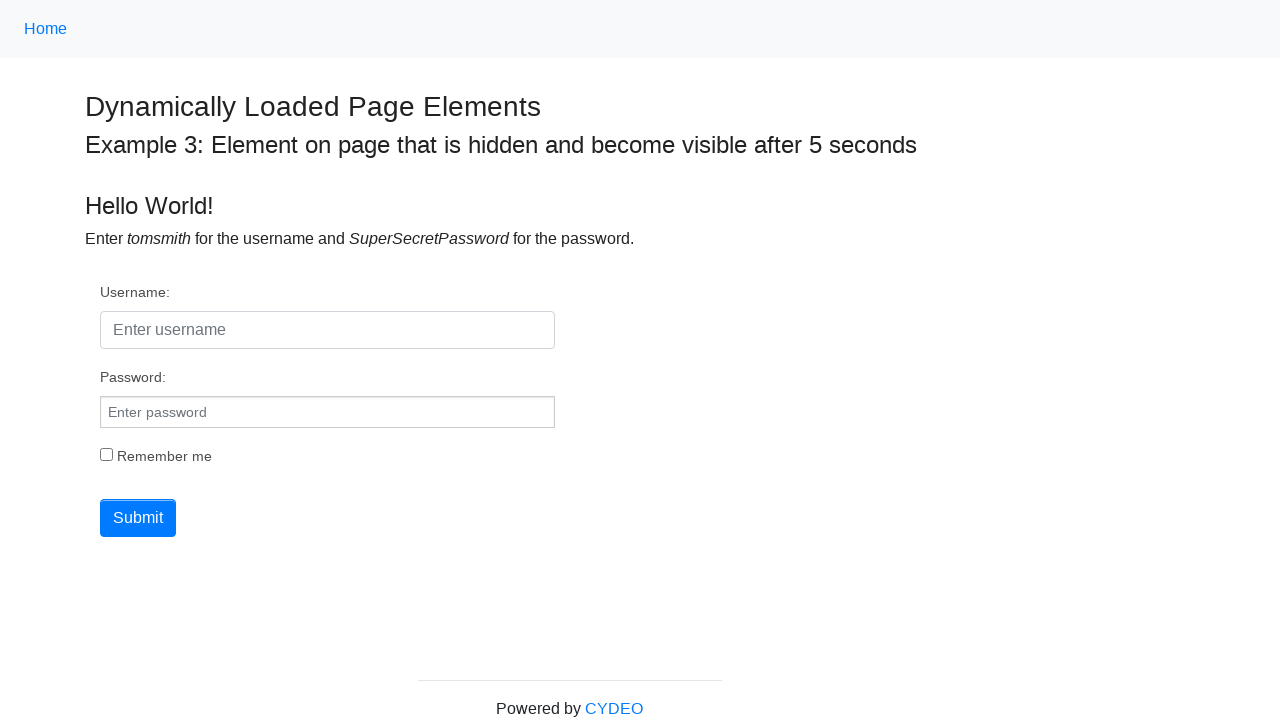